Tests double-click functionality by performing a double-click action on an element with id "bottom"

Starting URL: https://testeroprogramowania.github.io/selenium/doubleclick.html

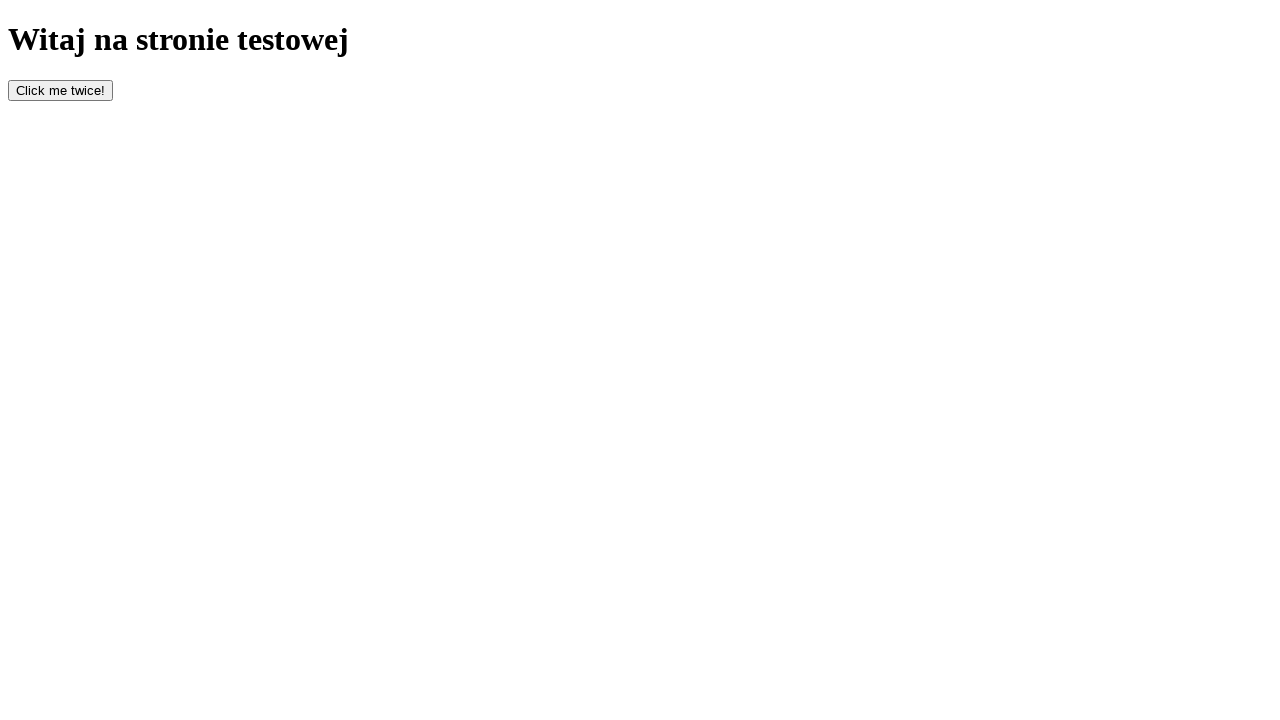

Navigated to double-click test page
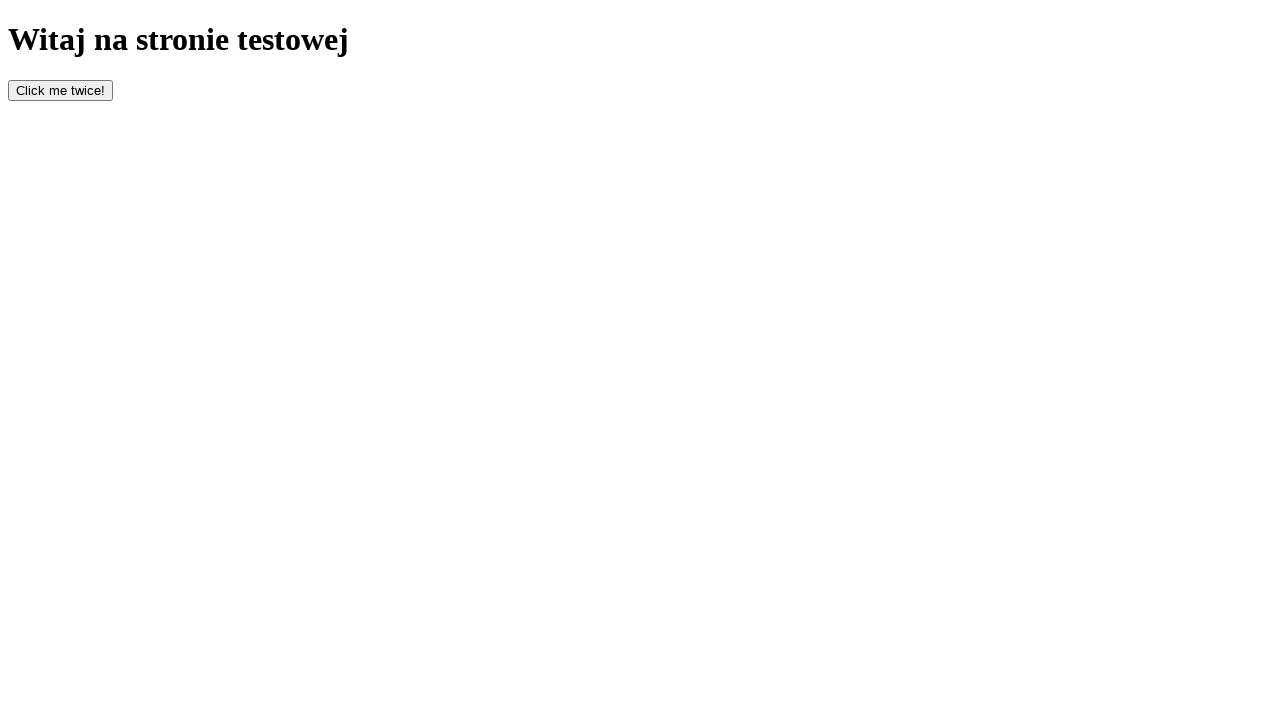

Performed double-click action on element with id 'bottom' at (60, 90) on #bottom
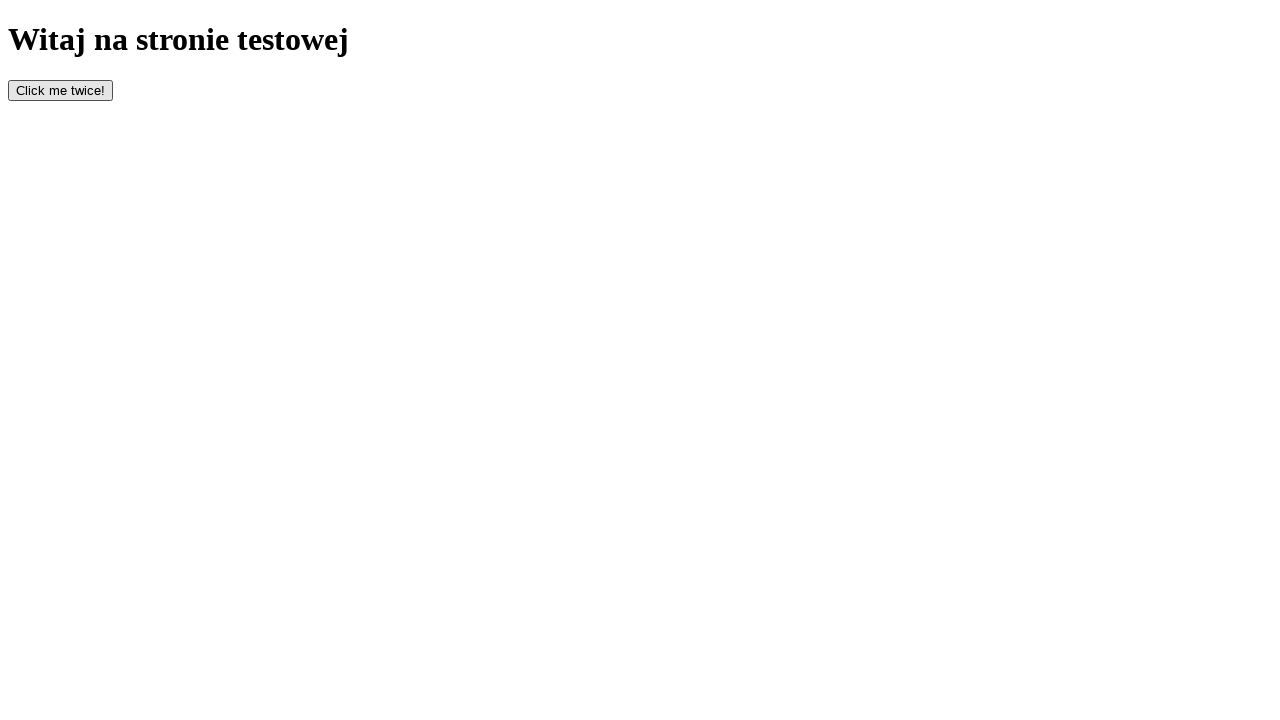

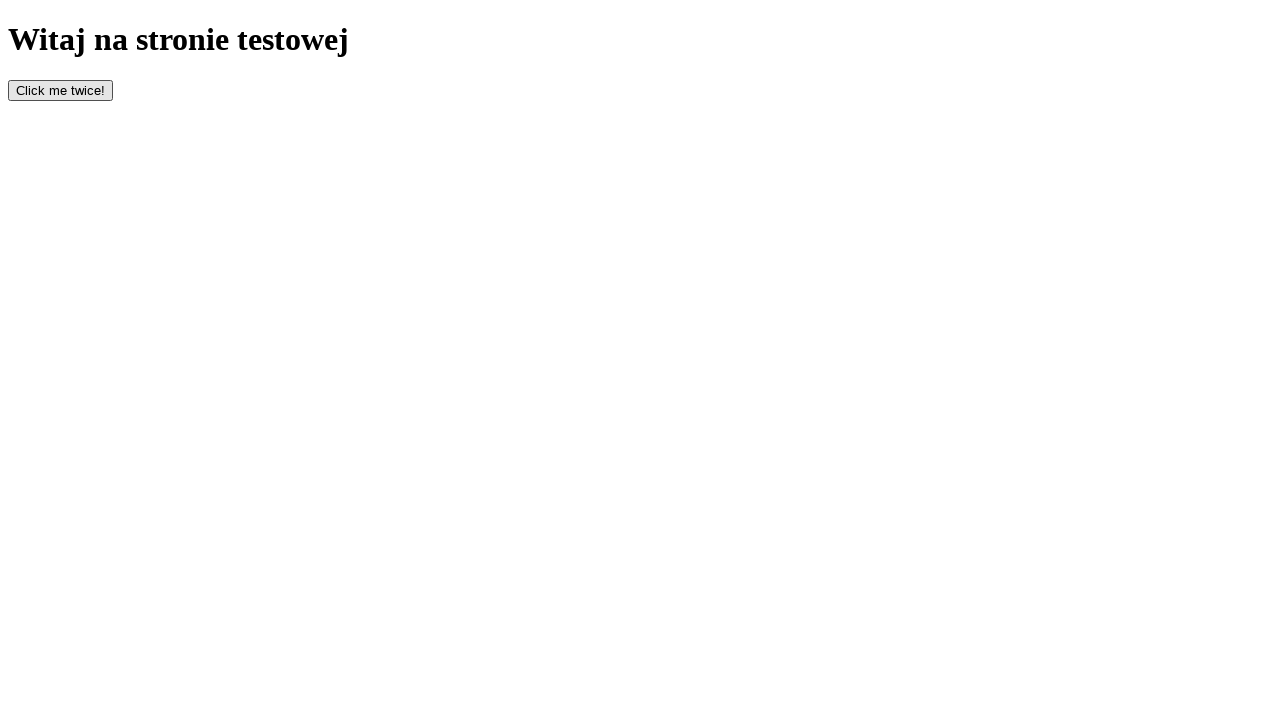